Navigates to the IN-SEA news page, clicks on the first recommended article link, and verifies that the article page loads with its title, image, and content elements.

Starting URL: https://www.in-sea.jp/news/

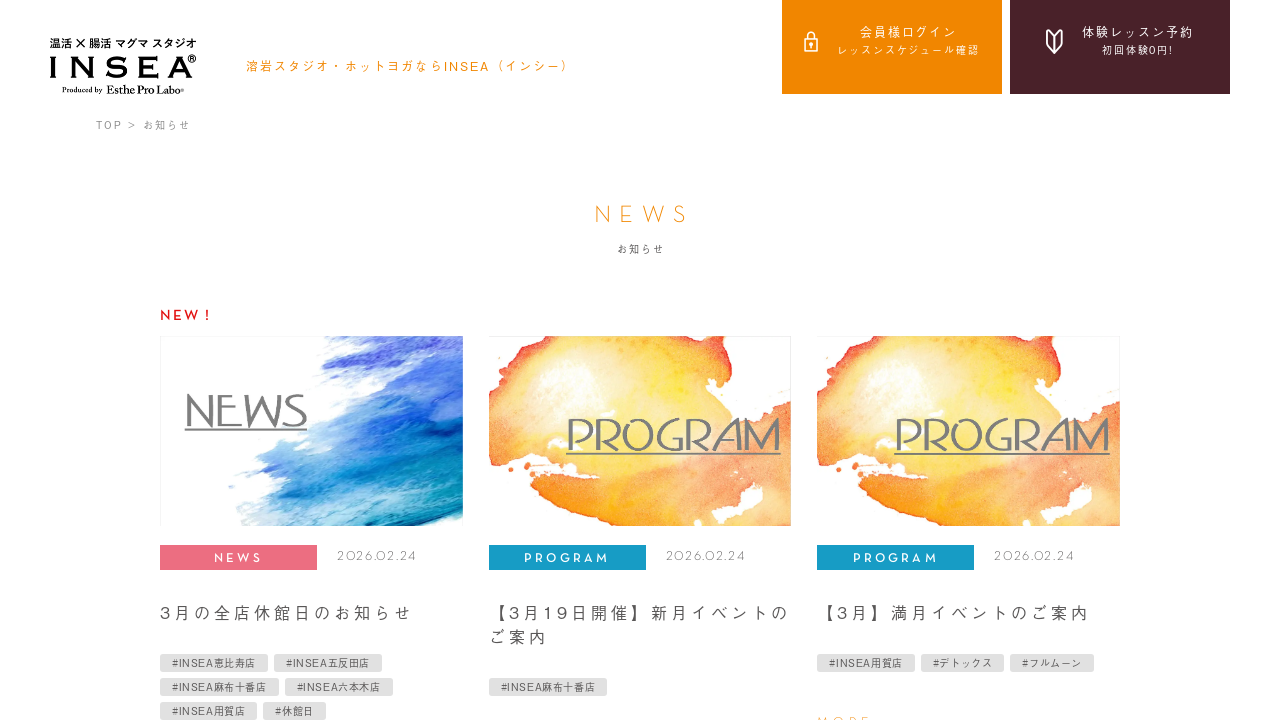

Recommended articles section loaded
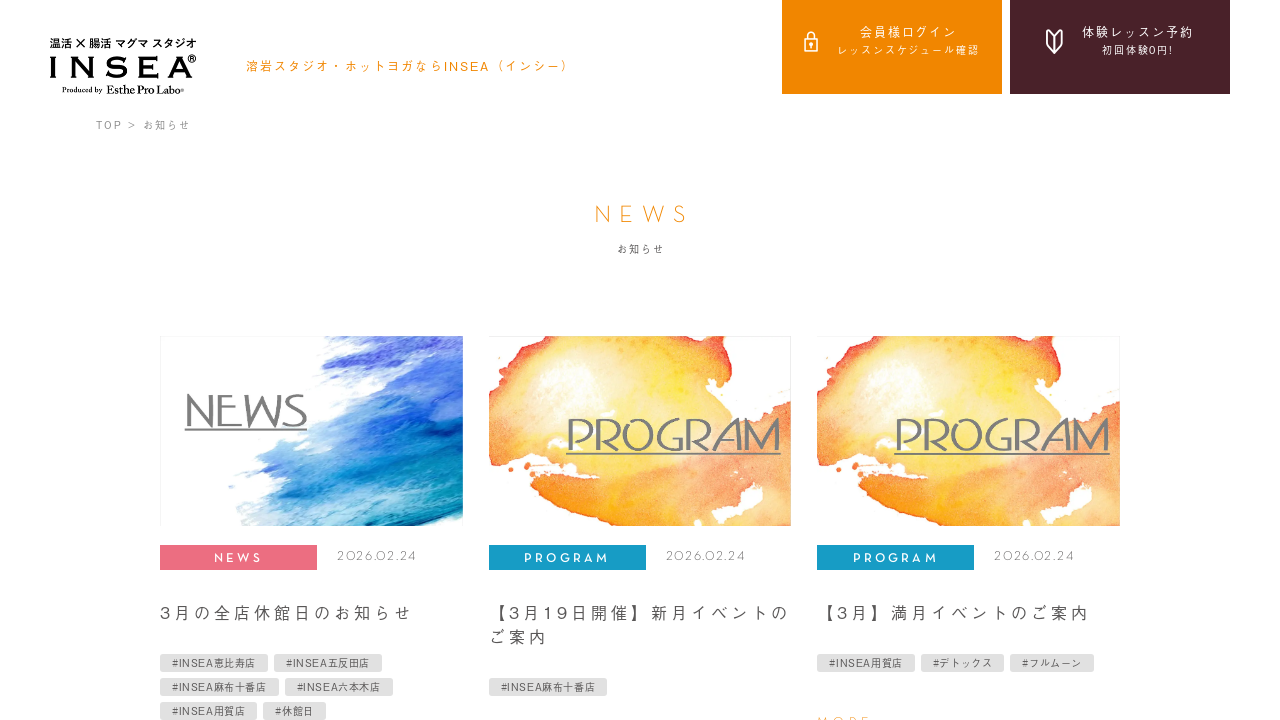

Clicked on the first recommended article link at (311, 485) on xpath=//*[@id="recommend"]/div/div/div[1]/a[1]
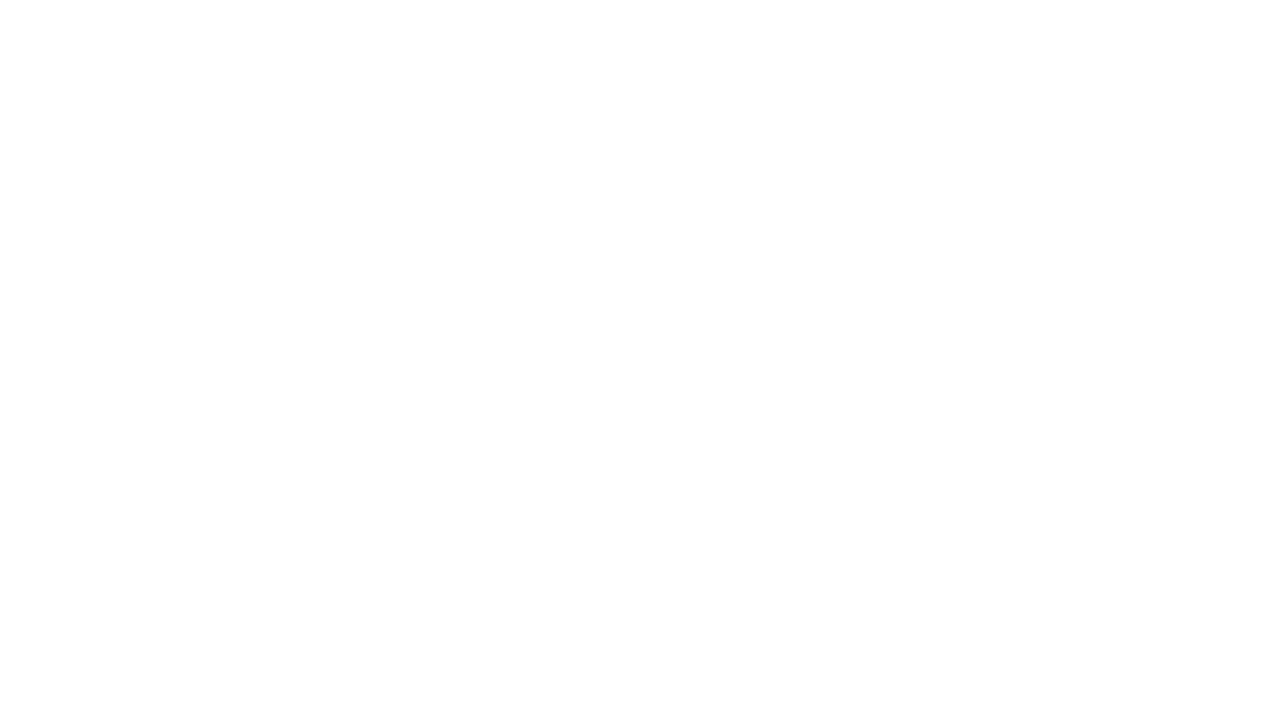

Article page loaded with title element
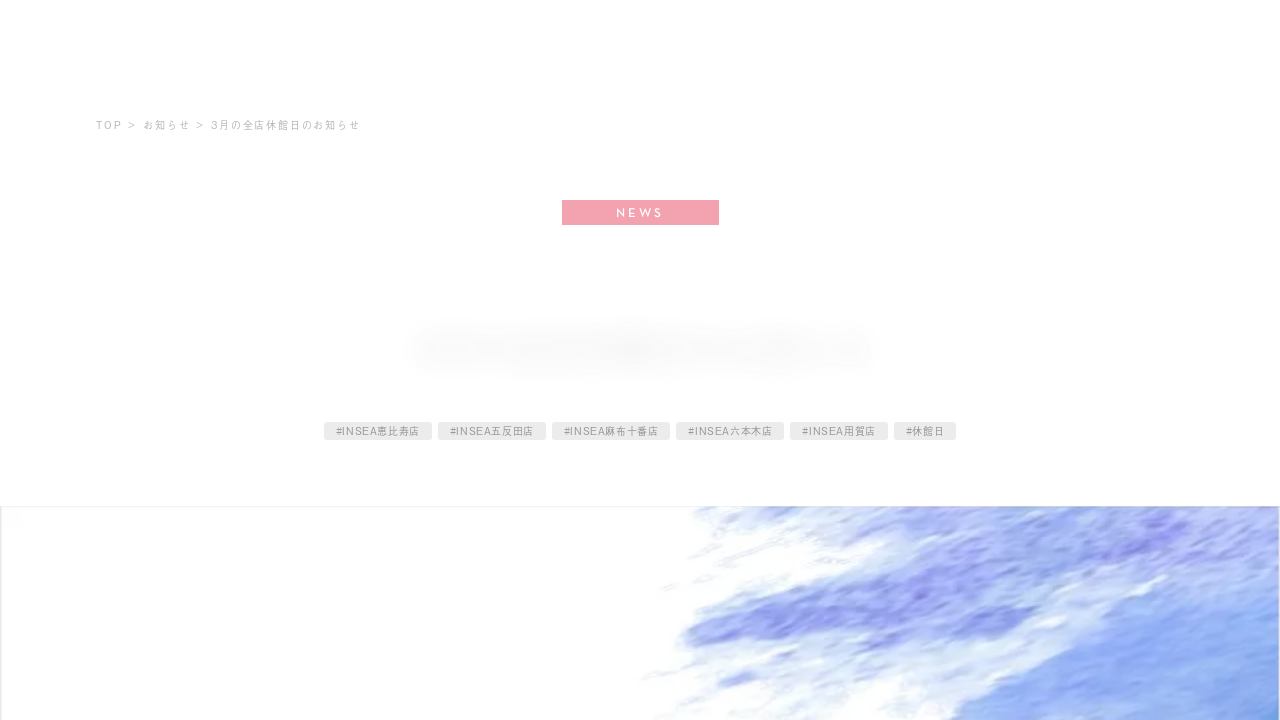

Article image element verified
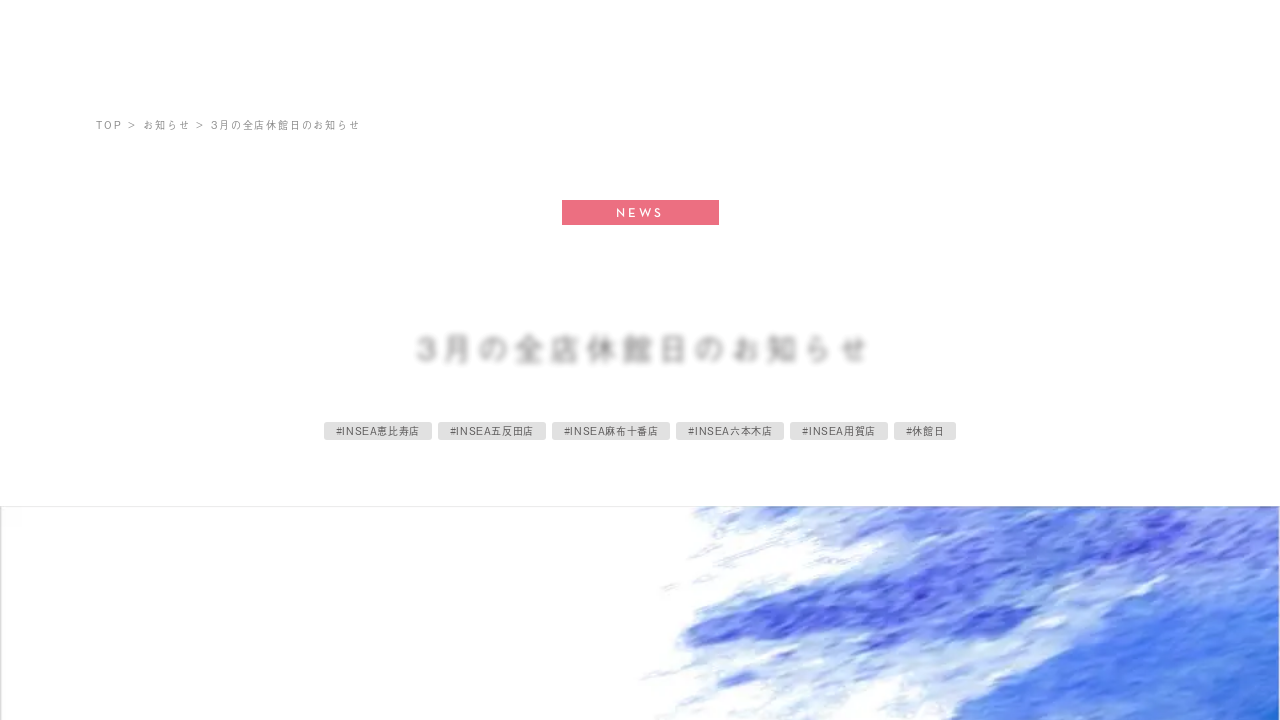

Article content section verified
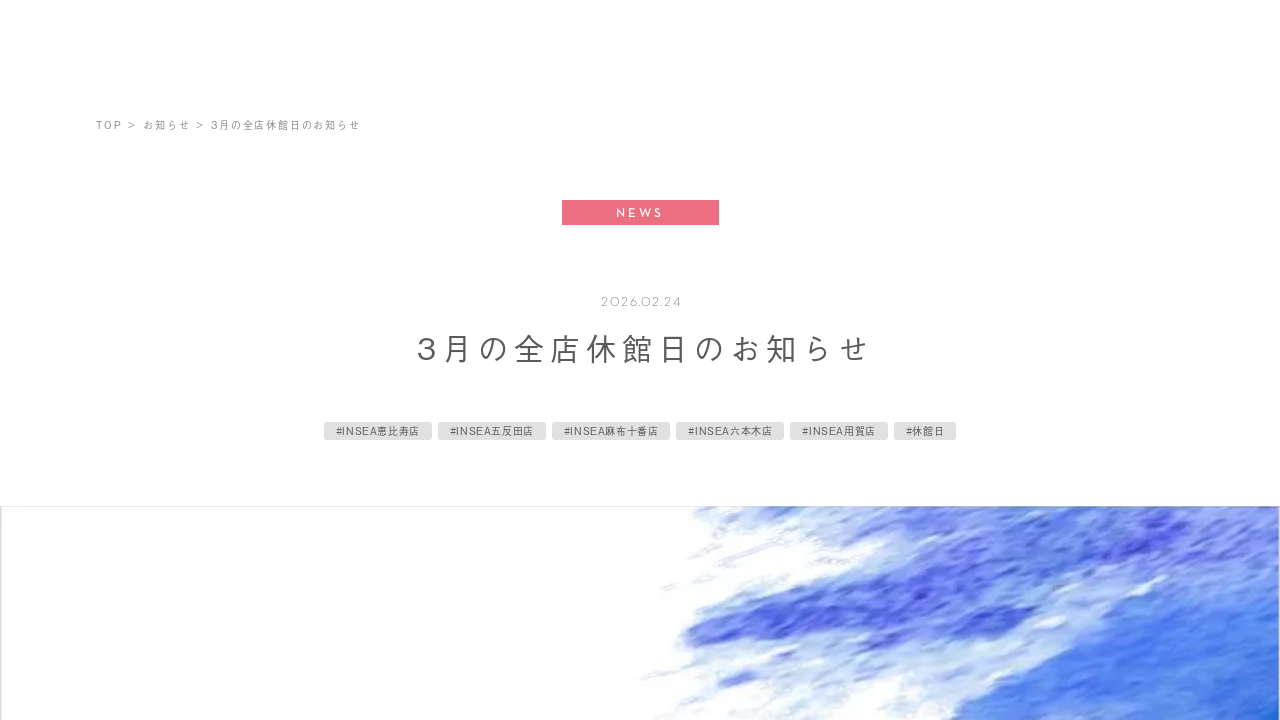

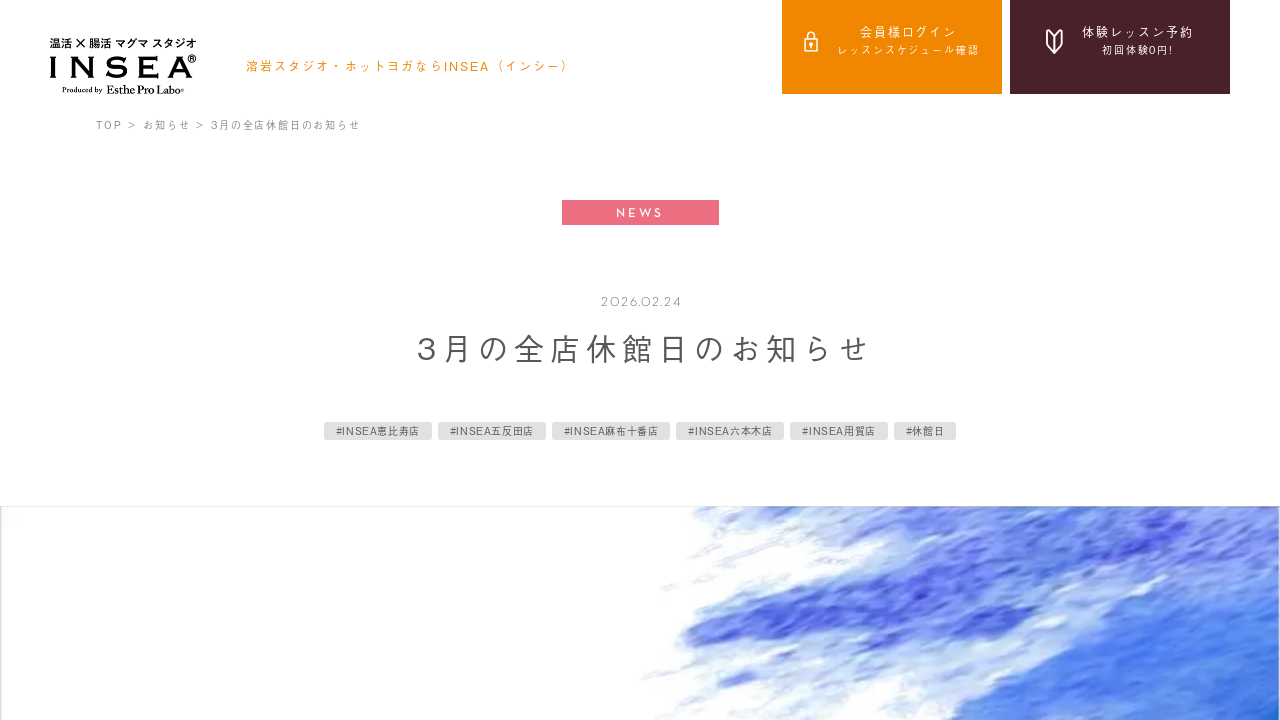